Tests keyboard key press functionality by sending the space key to an element and verifying the result text displays the correct key pressed, then sends a tab key and verifies that result as well.

Starting URL: http://the-internet.herokuapp.com/key_presses

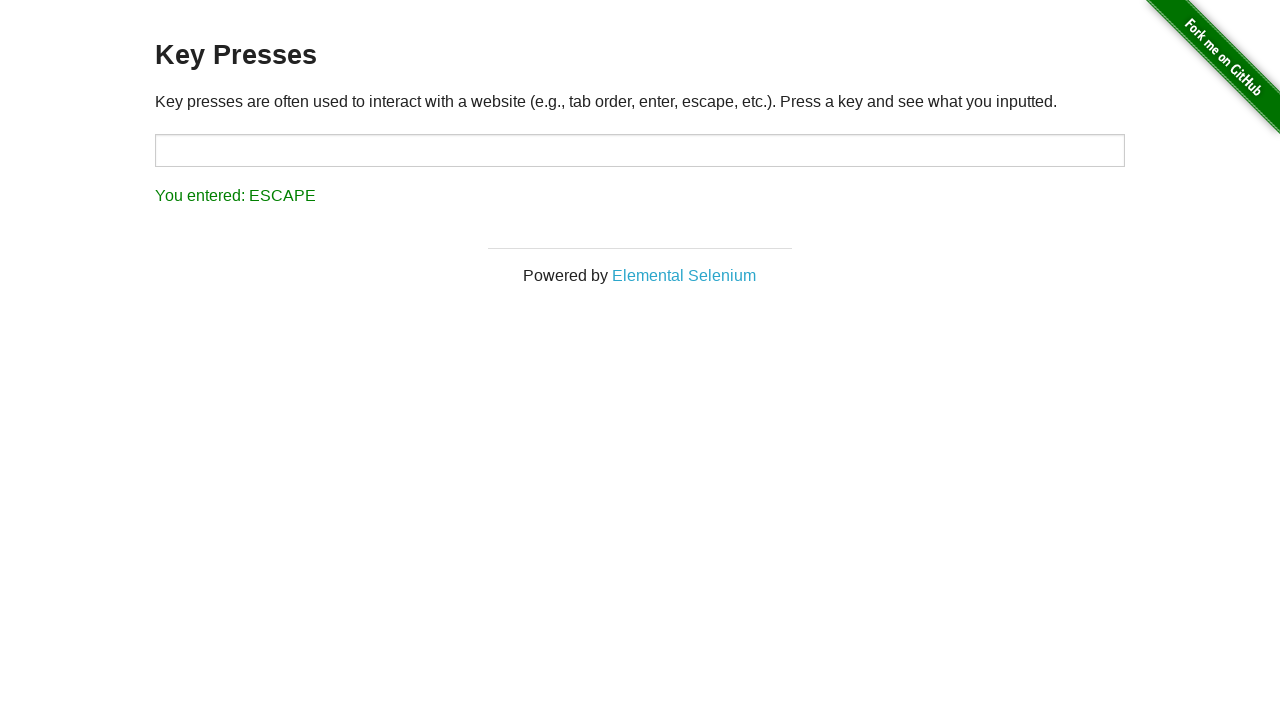

Pressed Space key on target element on #target
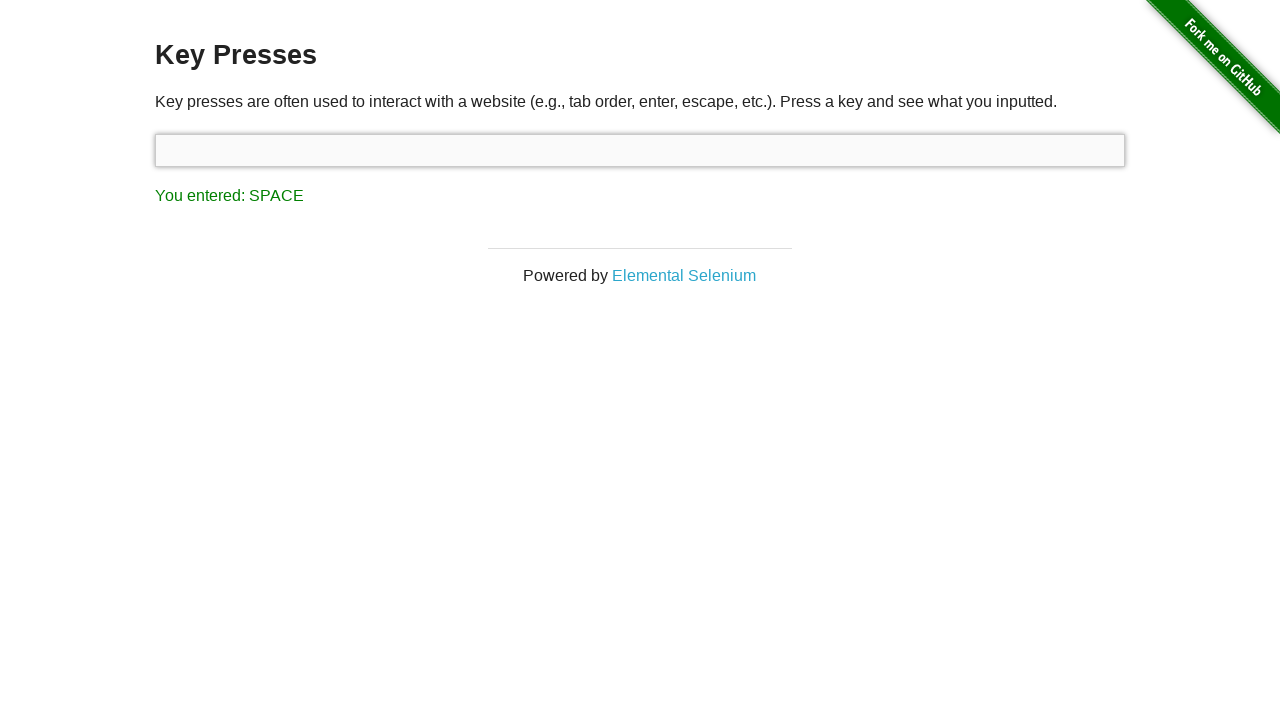

Waited for result element to load
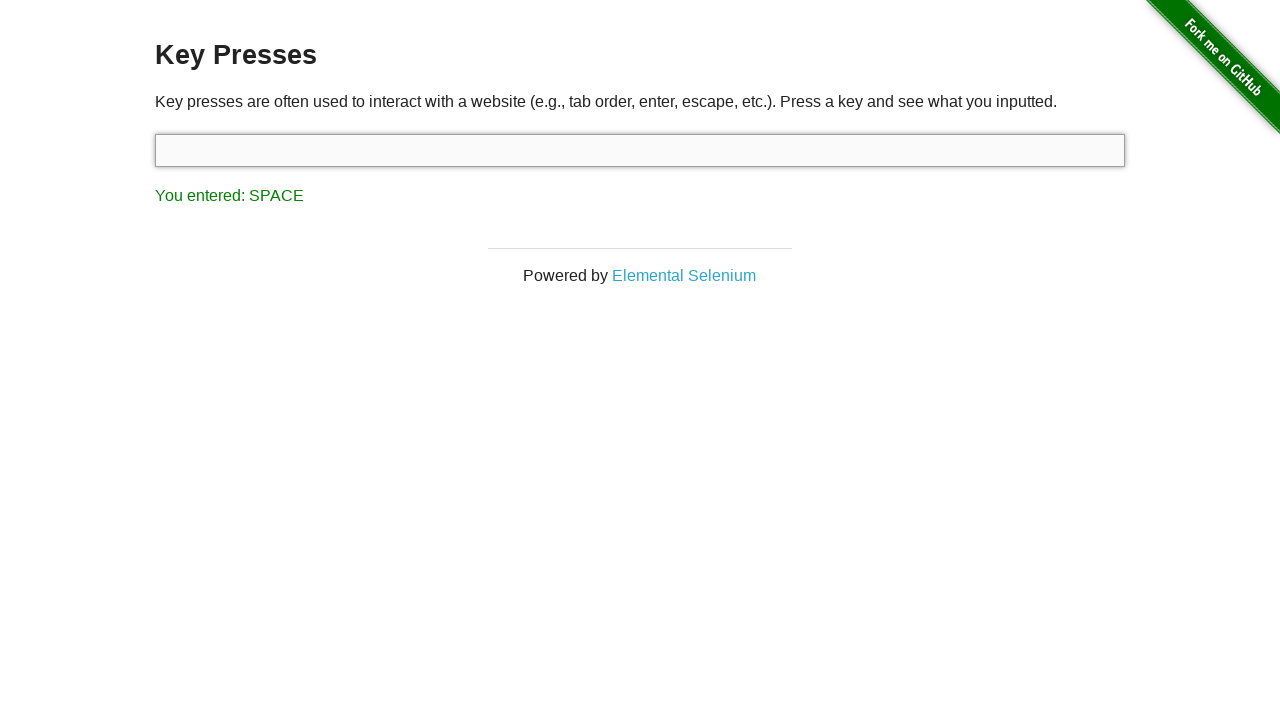

Retrieved result text content
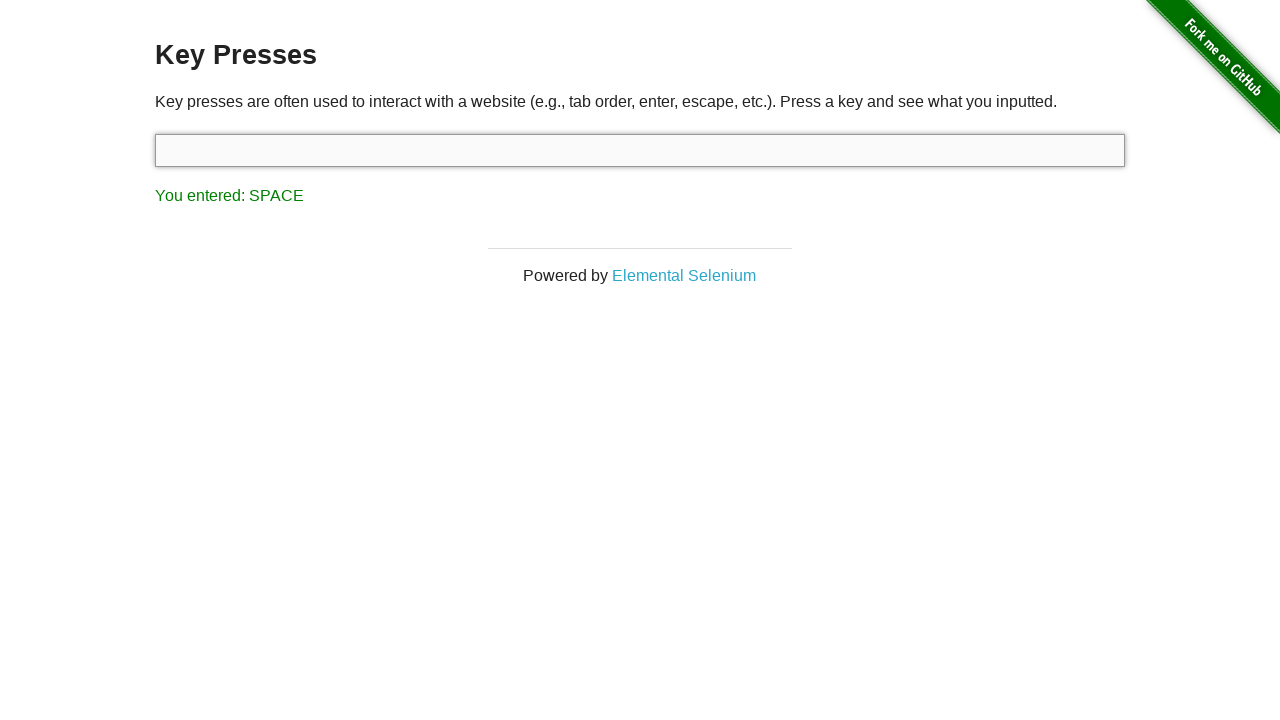

Verified result text shows 'You entered: SPACE'
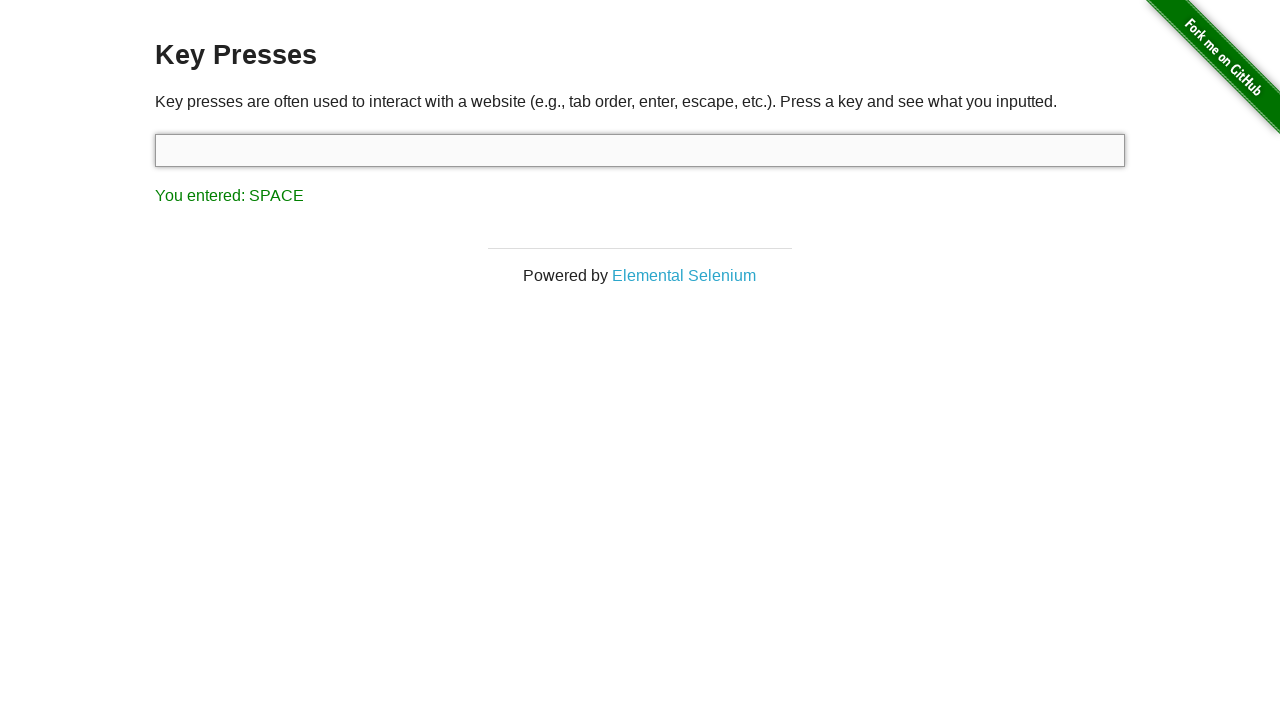

Pressed Tab key using keyboard
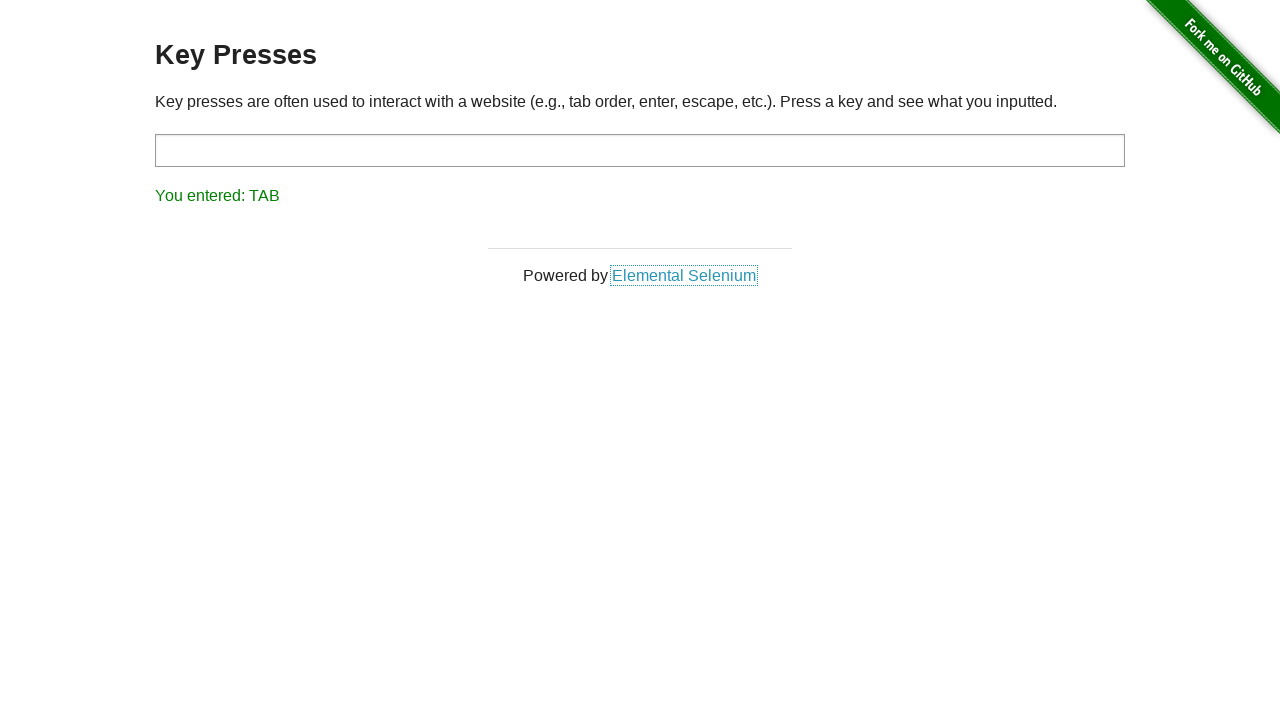

Retrieved updated result text content
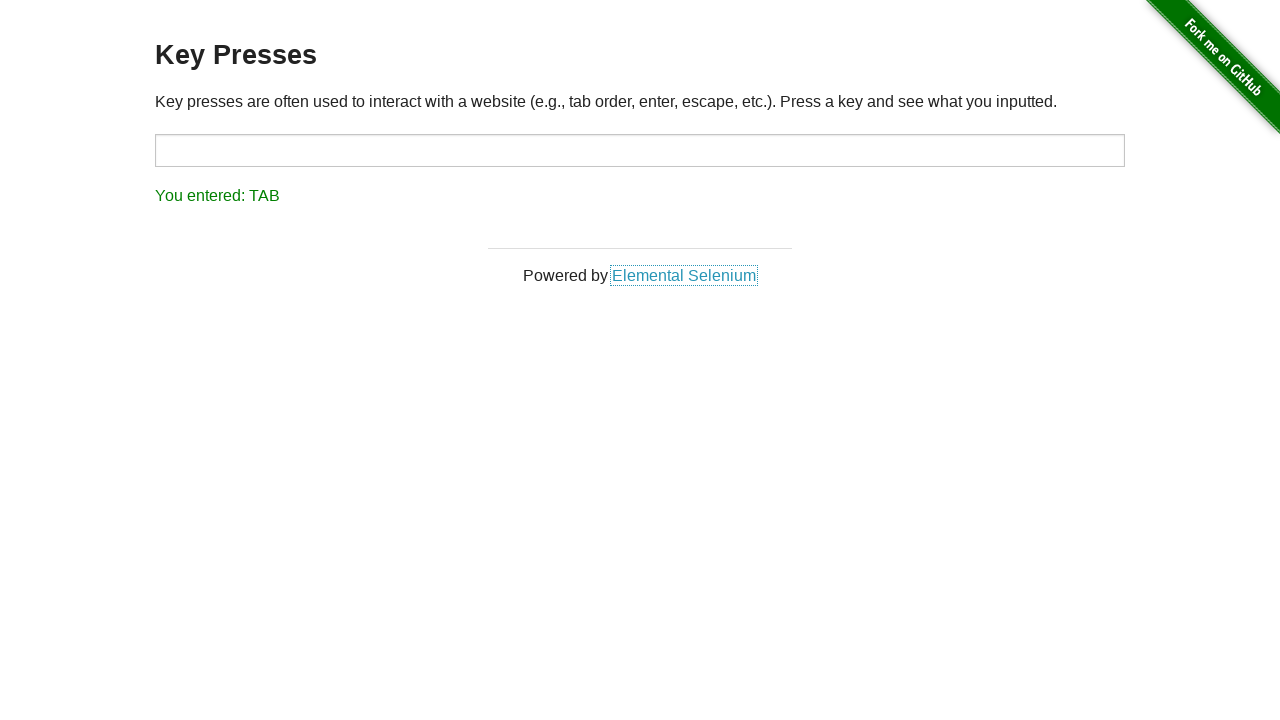

Verified result text shows 'You entered: TAB'
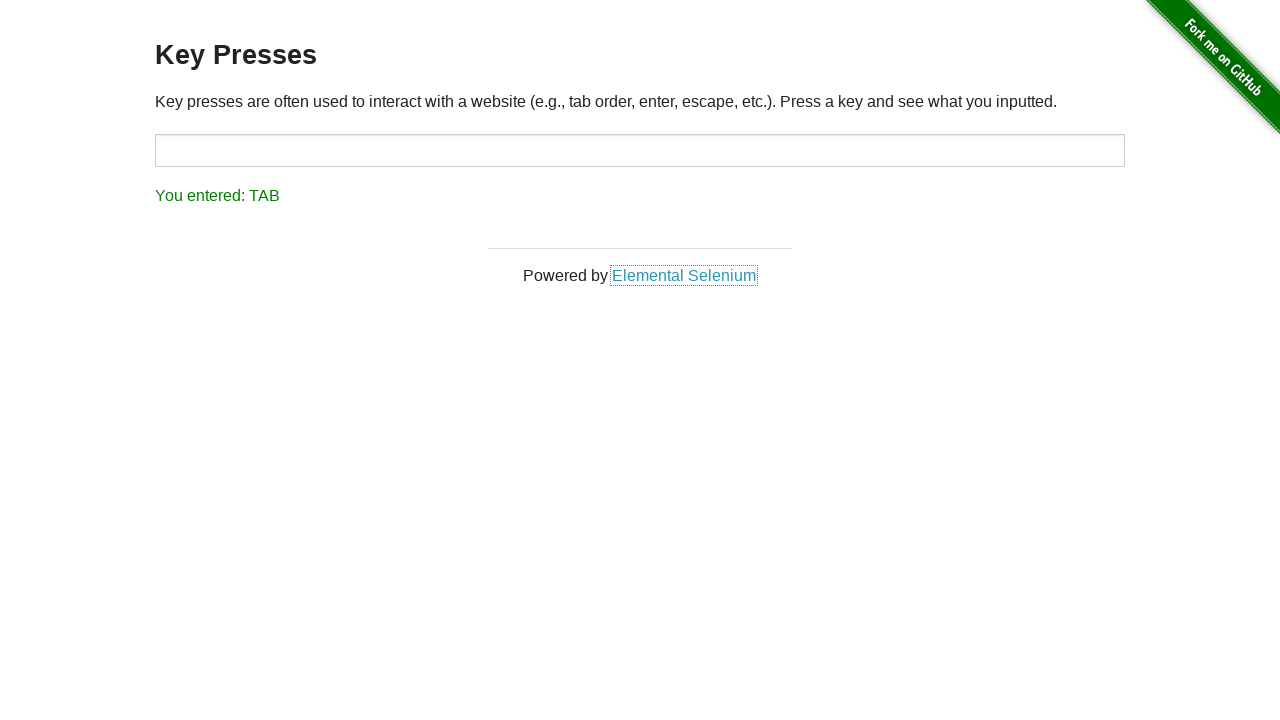

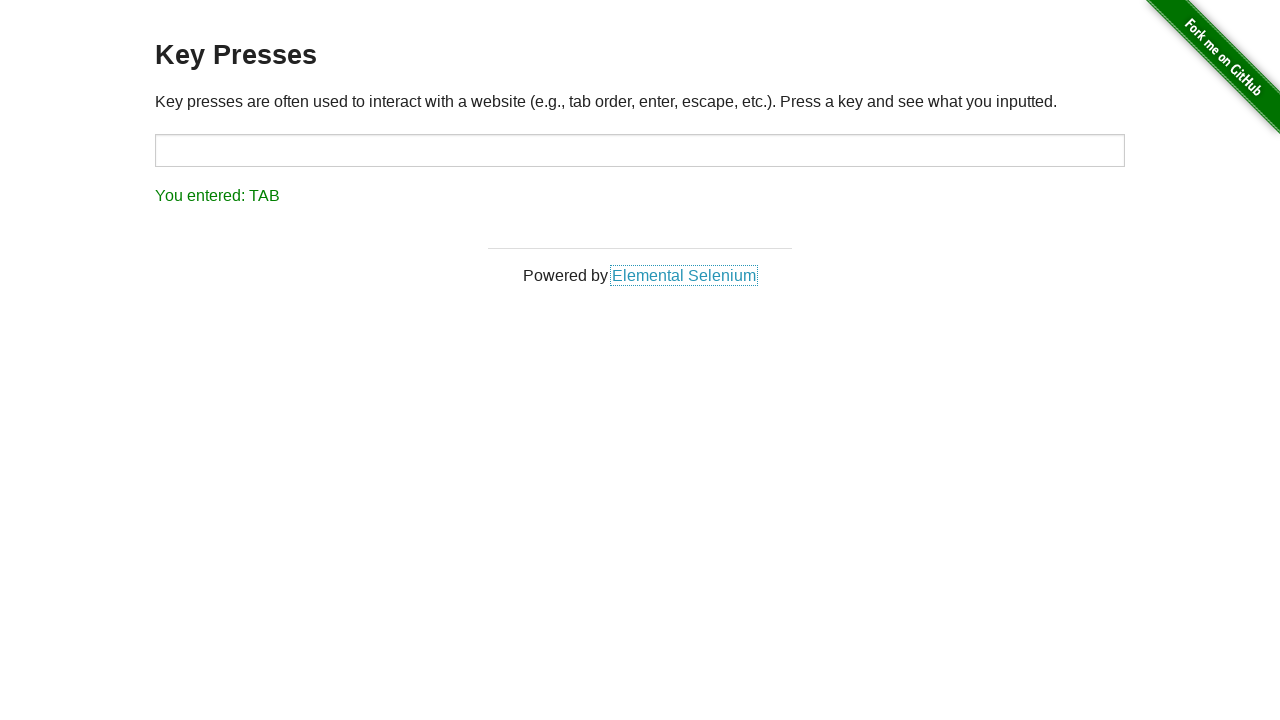